Tests username field with lowercase characters between 10 and 20 characters

Starting URL: https://buggy.justtestit.org/register

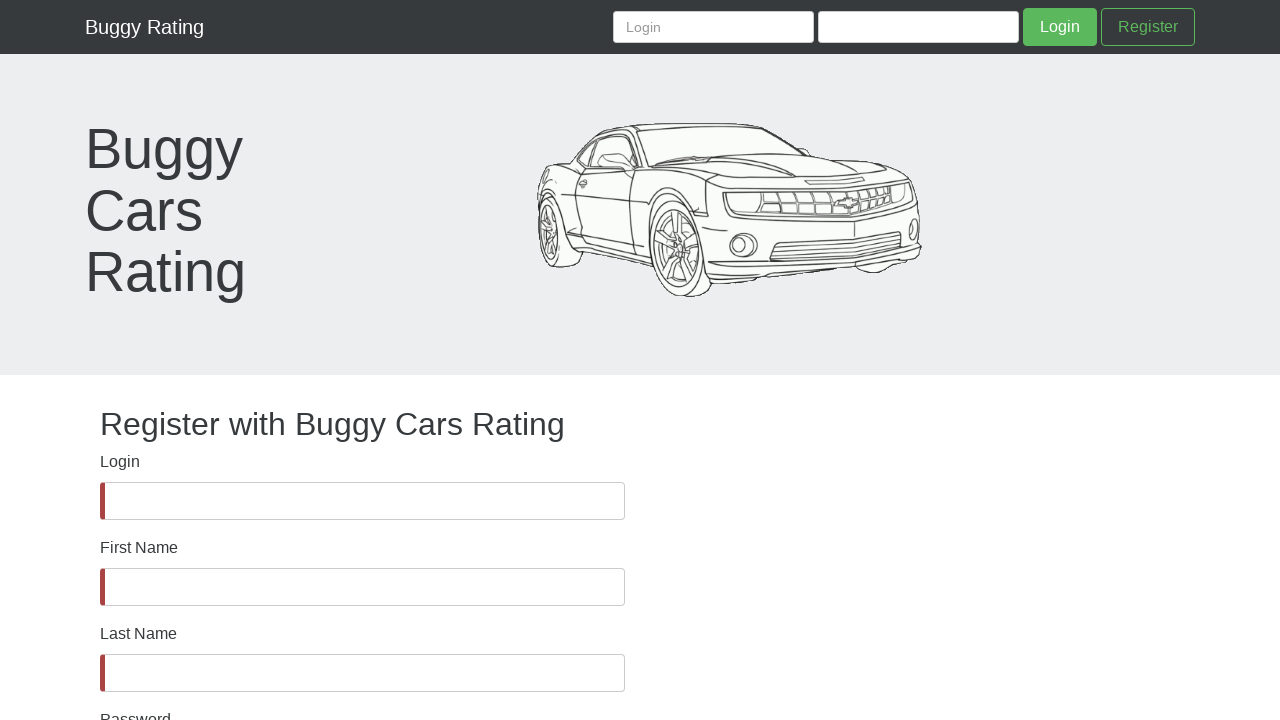

Username field became visible
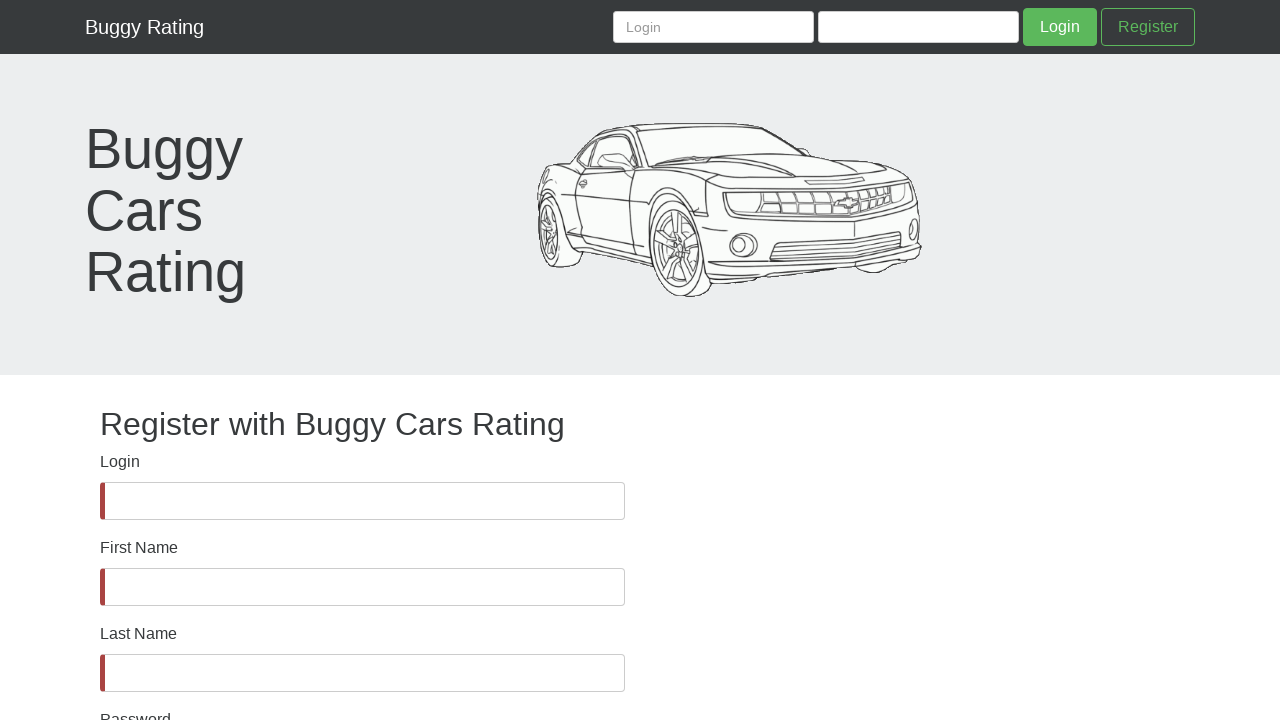

Filled username field with 18 lowercase characters 'sdertuyifndkednges' on #username
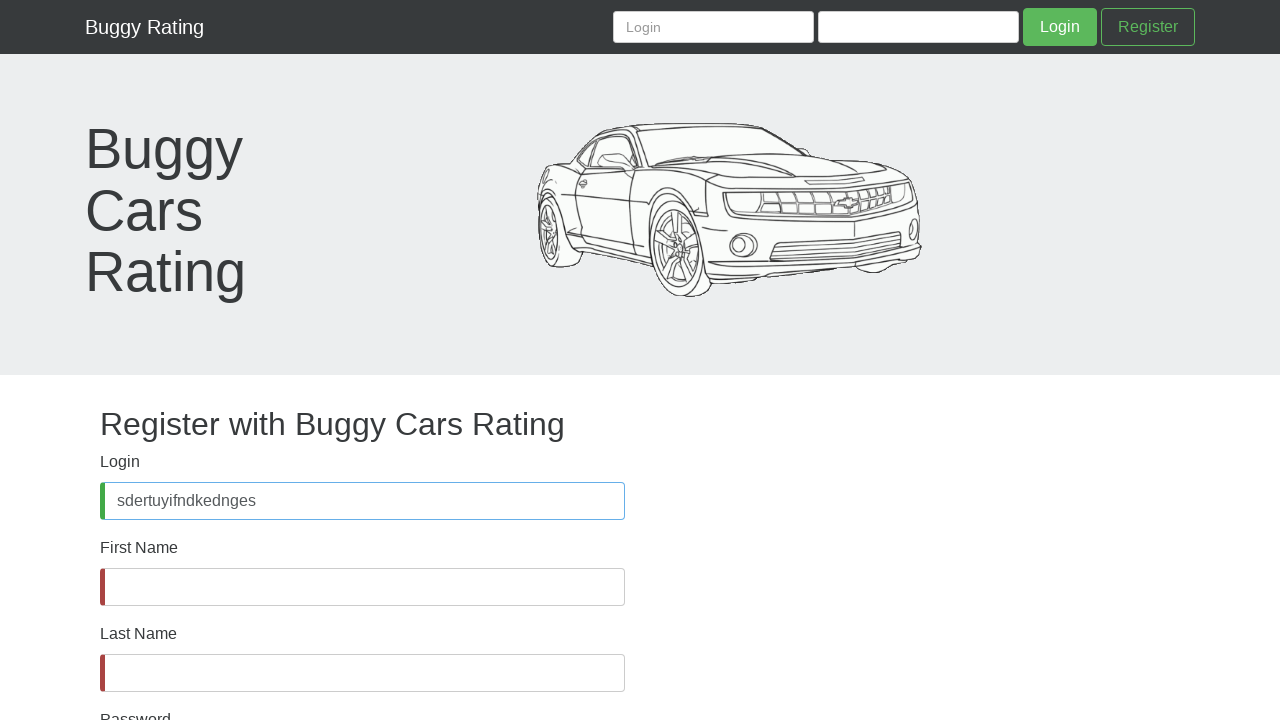

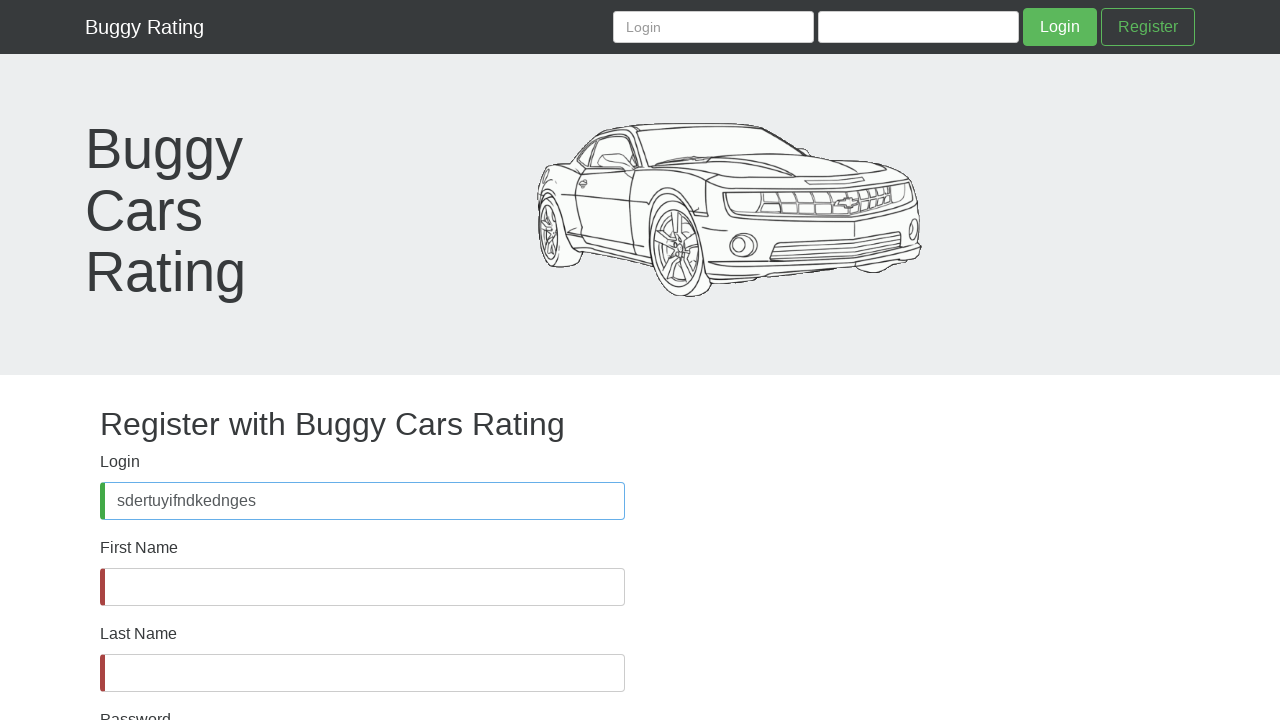